Navigates to JPL Space images page and clicks the full image button to view the featured image

Starting URL: https://data-class-jpl-space.s3.amazonaws.com/JPL_Space/index.html

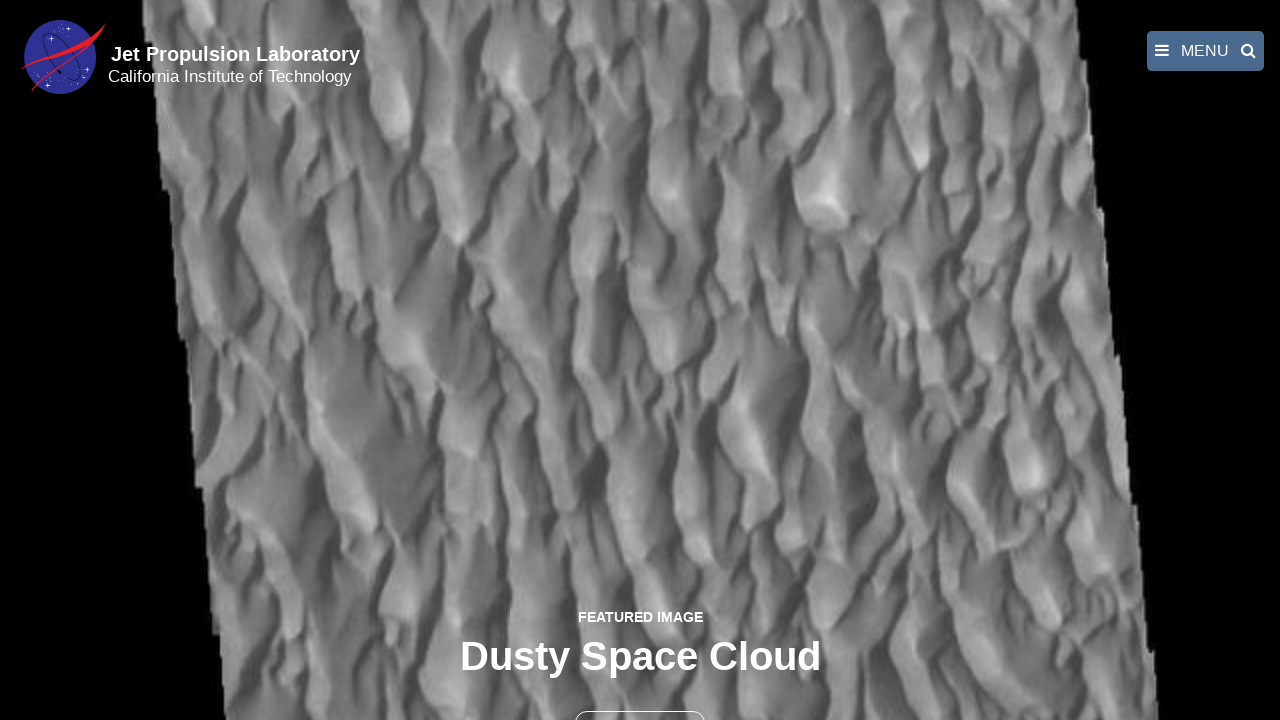

Navigated to JPL Space images page
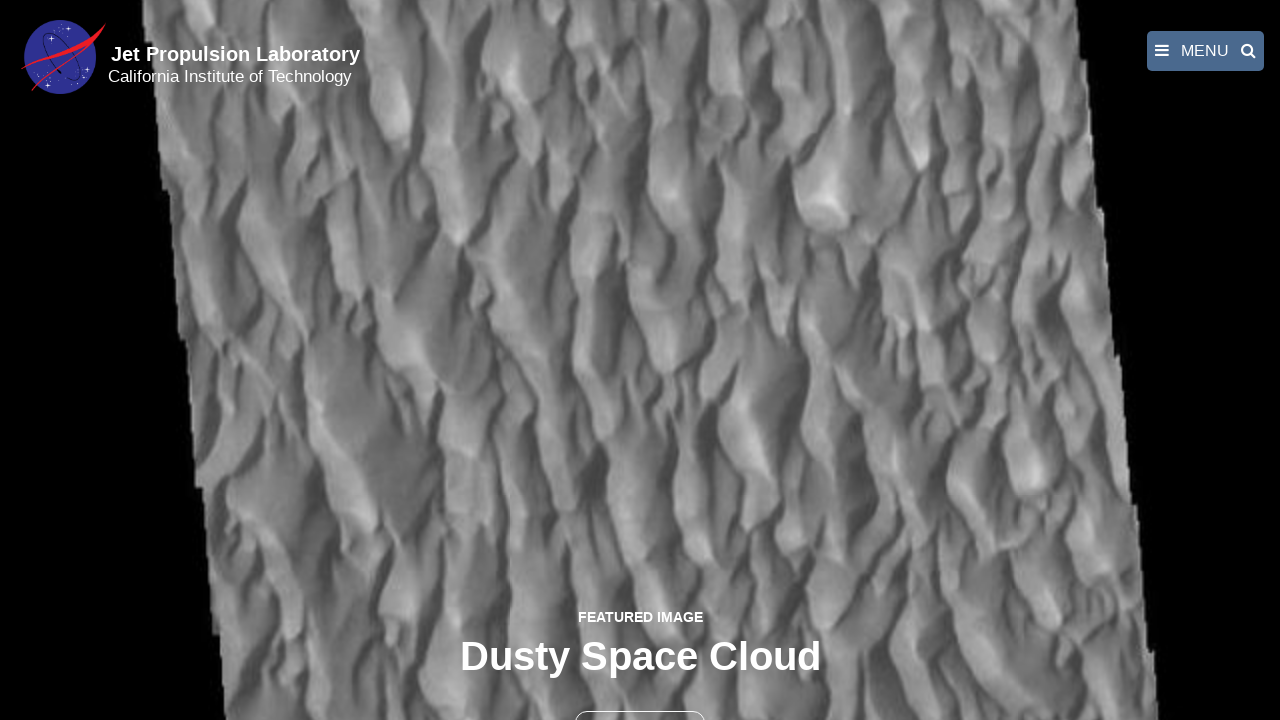

Clicked the full image button to view featured image at (640, 699) on button >> nth=1
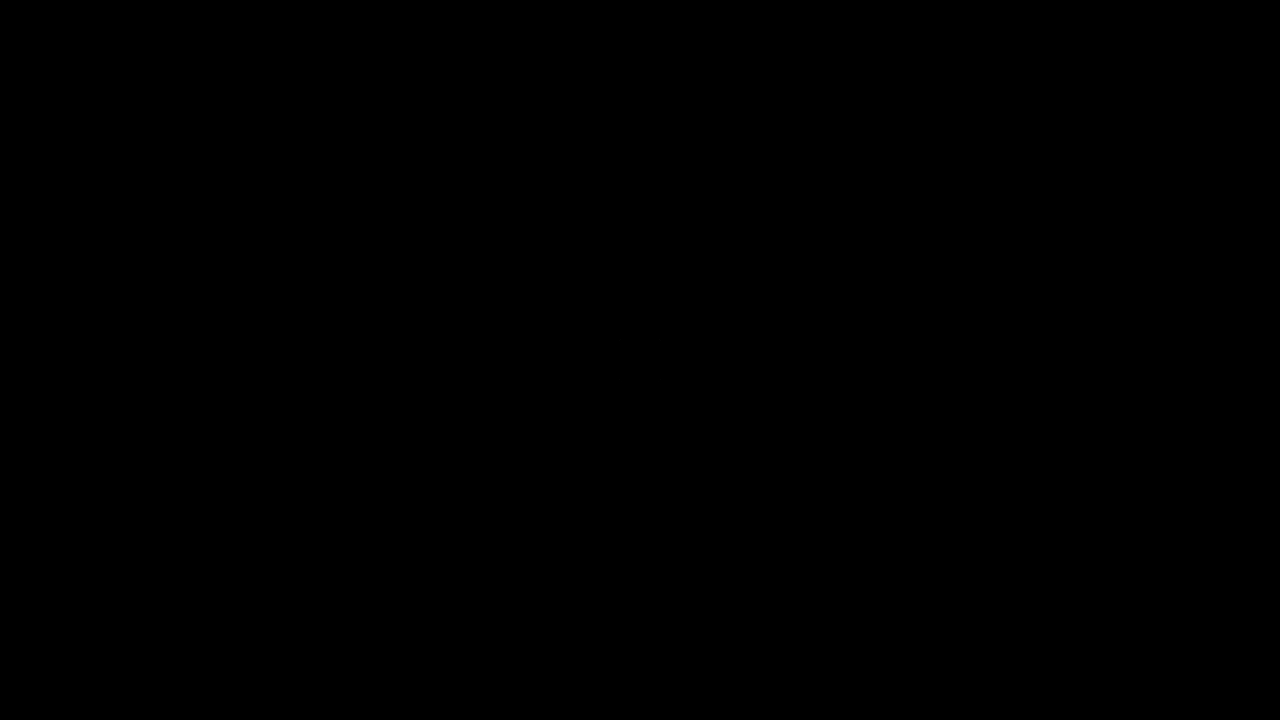

Full-size featured image loaded successfully
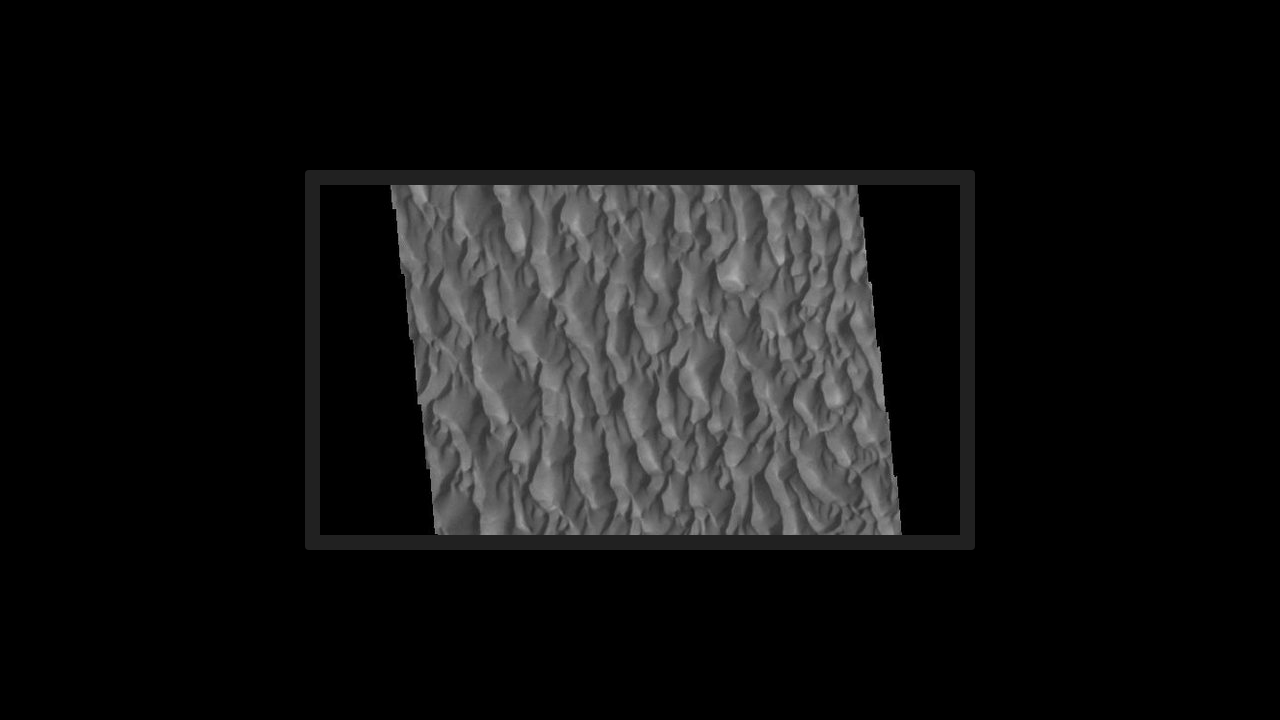

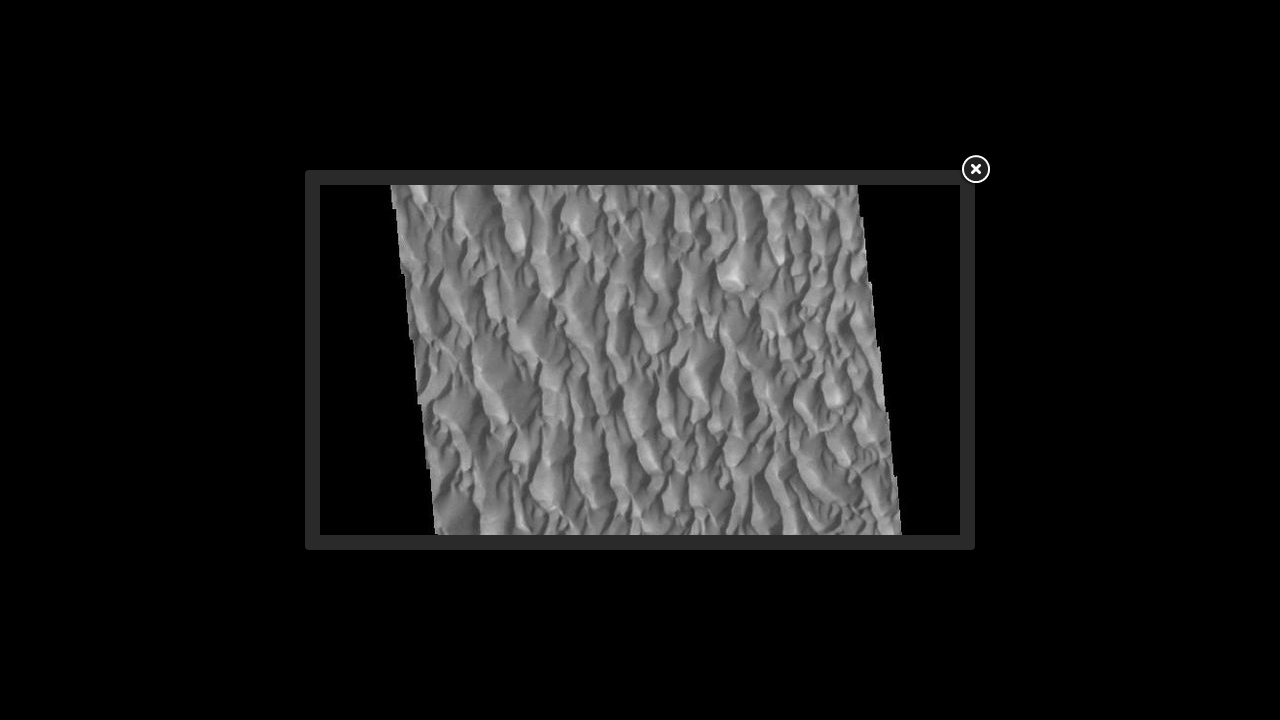